Tests opening a new window by clicking the Browser Windows menu and then the New Window button

Starting URL: https://demoqa.com/alertsWindows

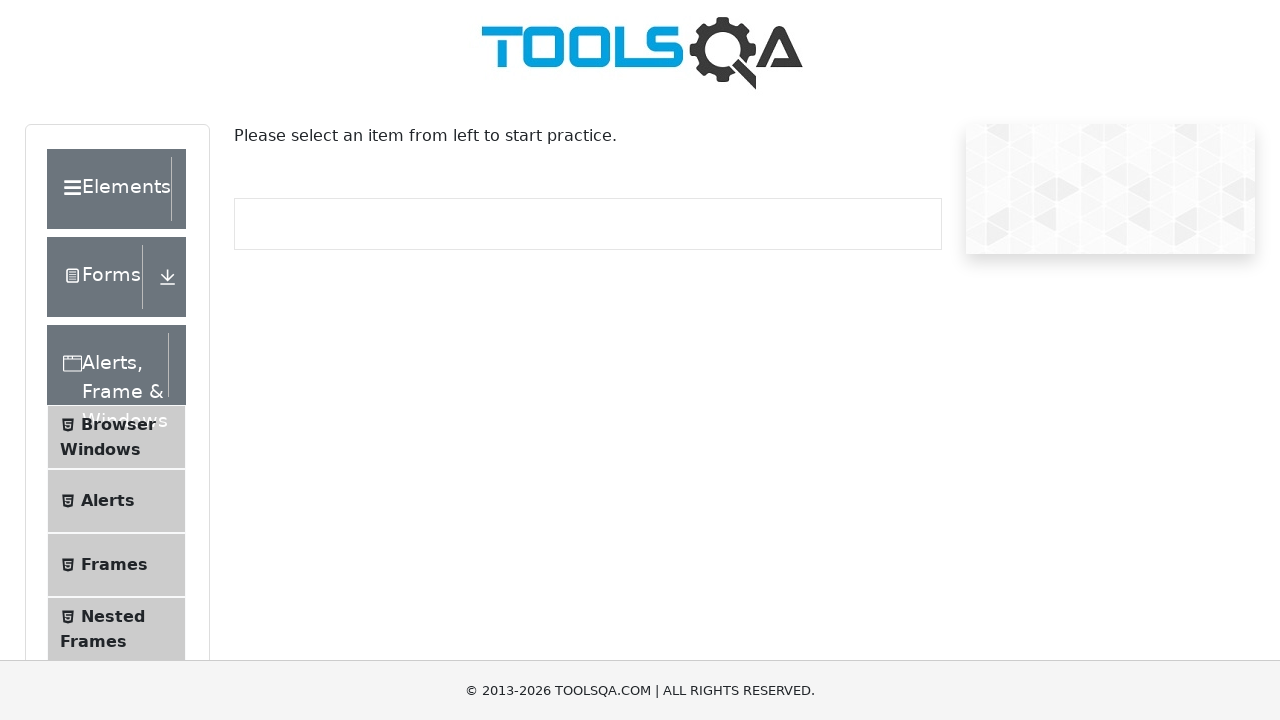

Scrolled down 500px to reveal menu items
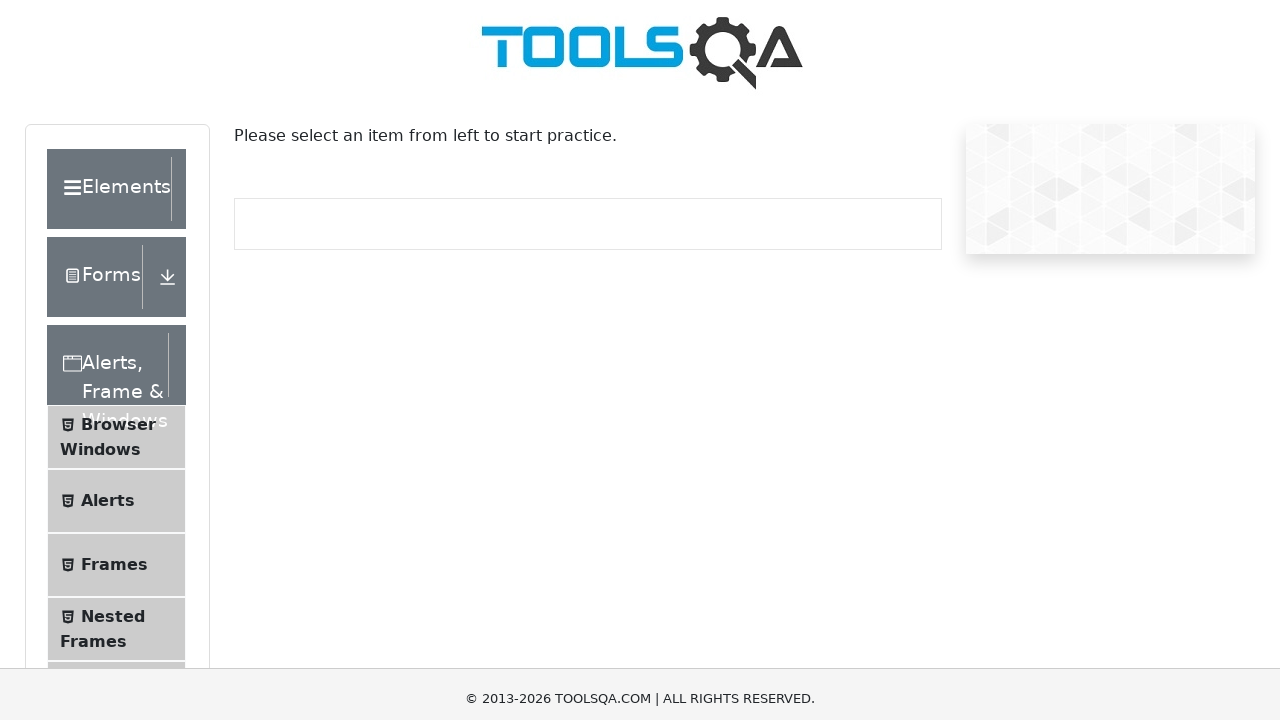

Clicked on Browser Windows menu item at (118, 30) on xpath=//span[contains(text(),'Browser Windows')]
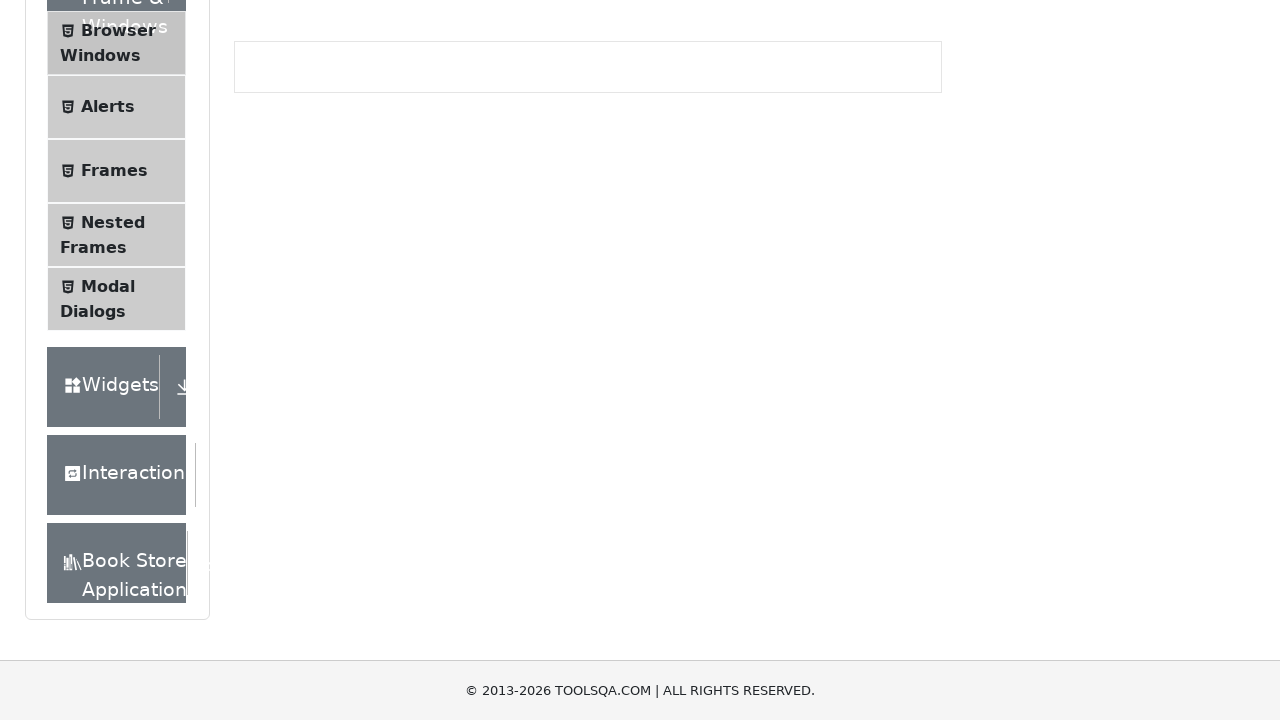

Scrolled down additional 200px
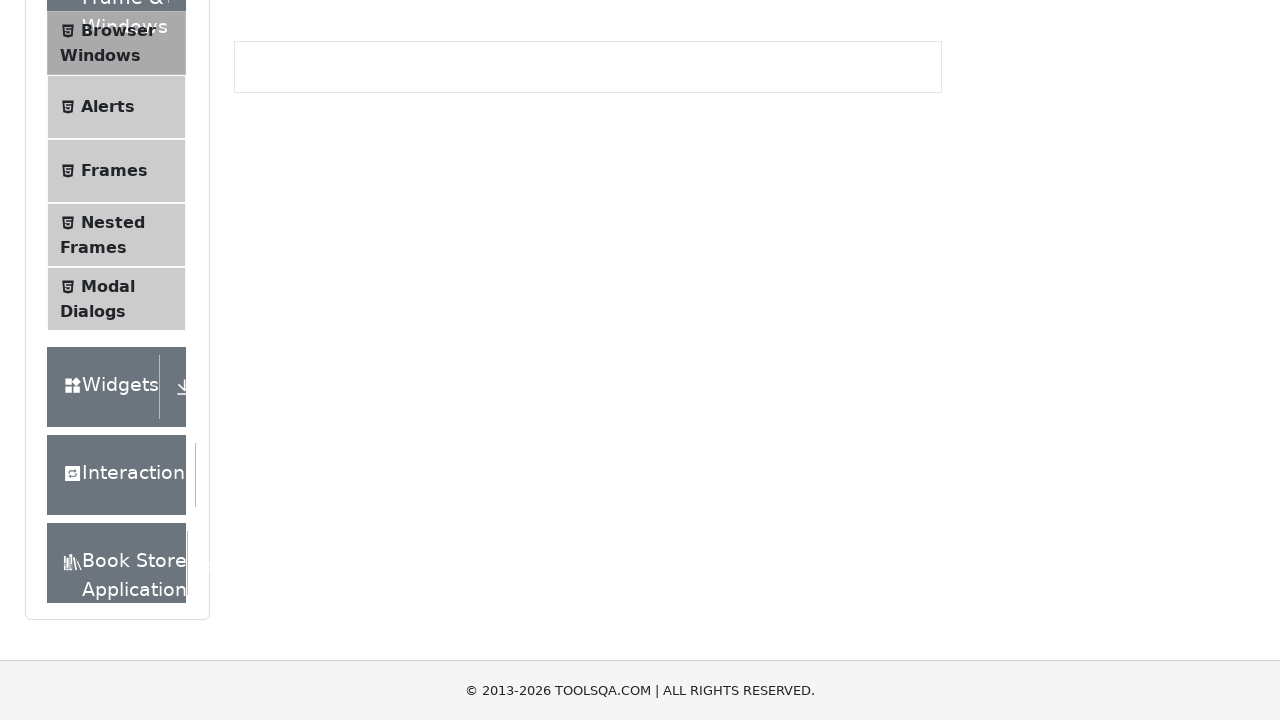

Clicked on New Window button at (298, 304) on #windowButton
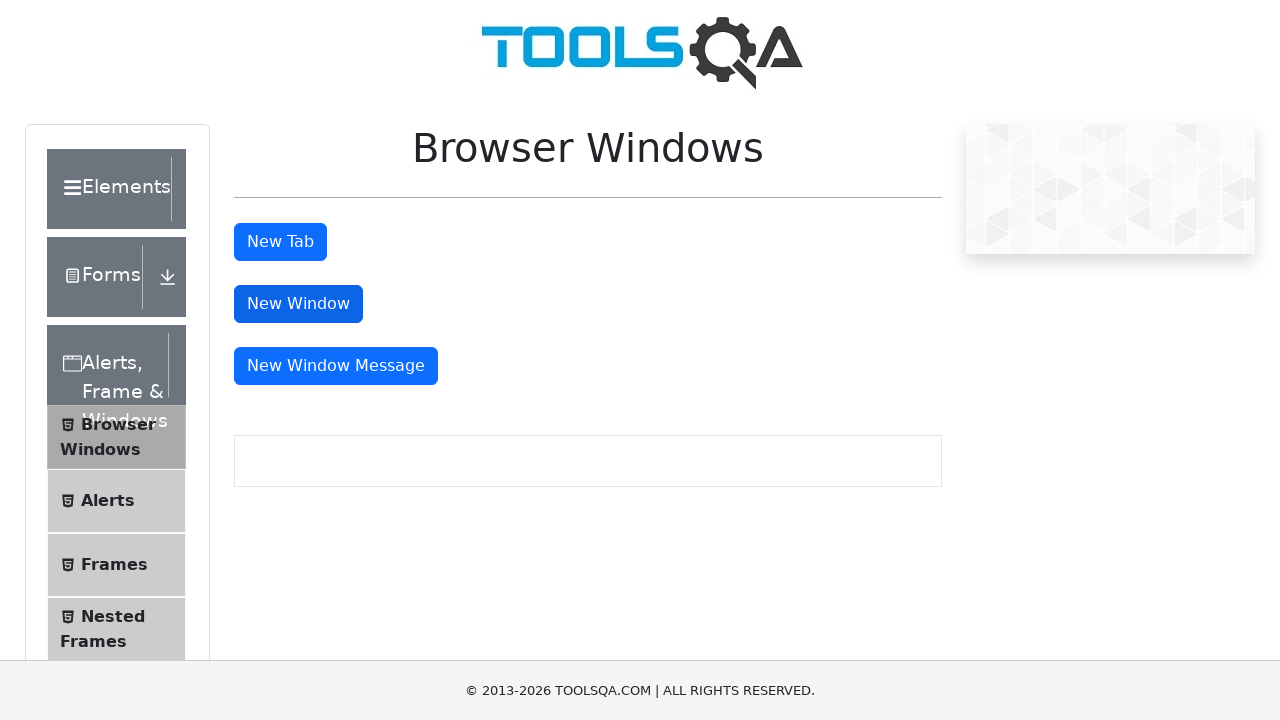

New Window button is visible and confirmed
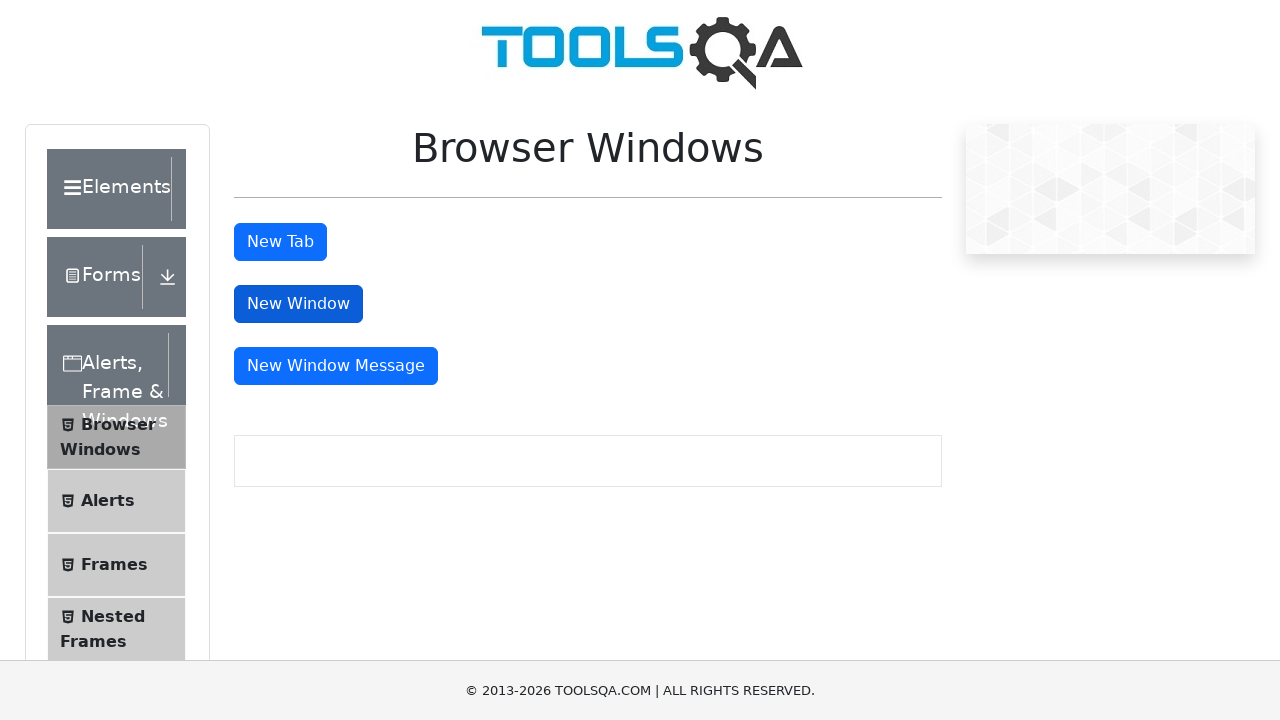

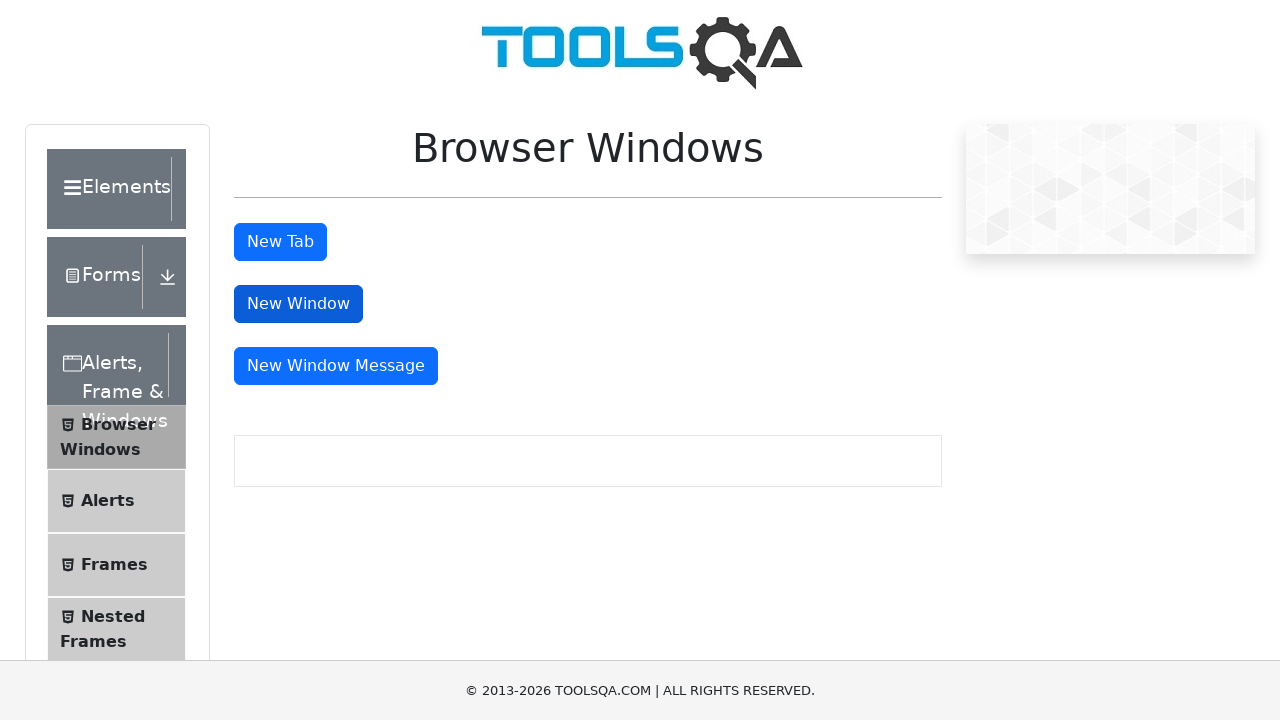